Navigates to Automation Exercise website and clicks on the 4th navigation menu item (which is typically the "Test Cases" link)

Starting URL: https://automationexercise.com/

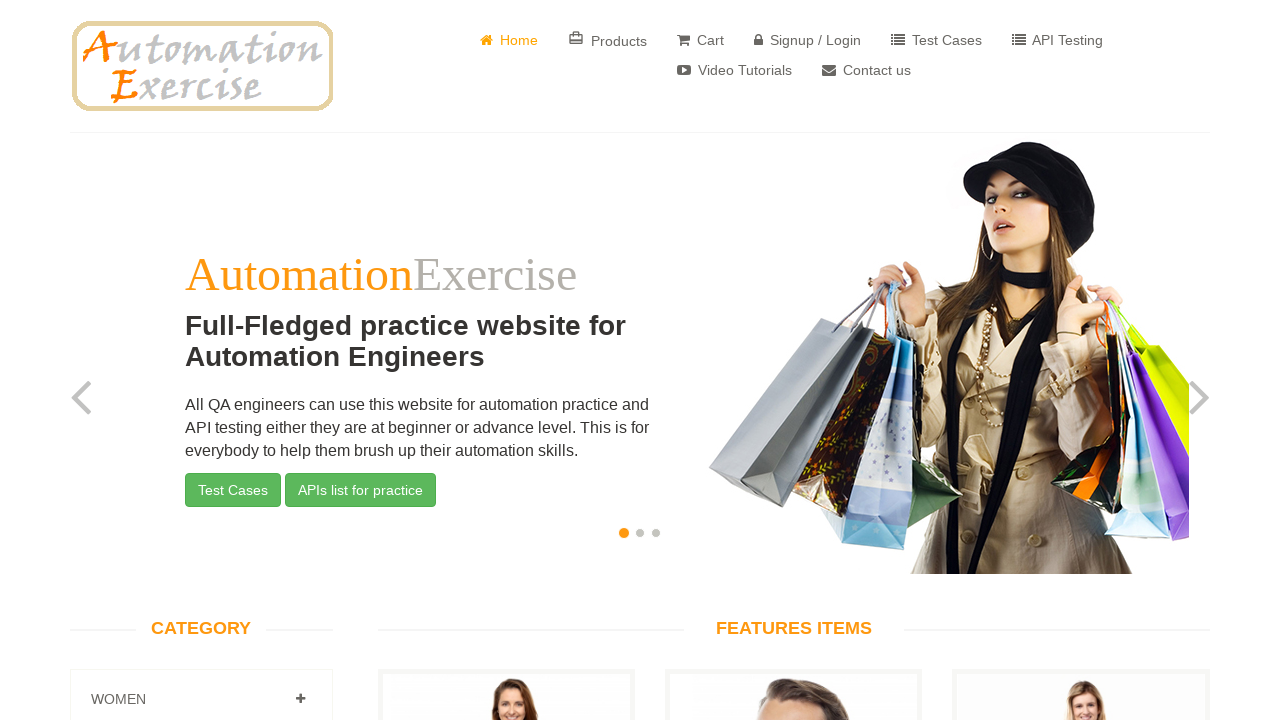

Navigated to Automation Exercise website
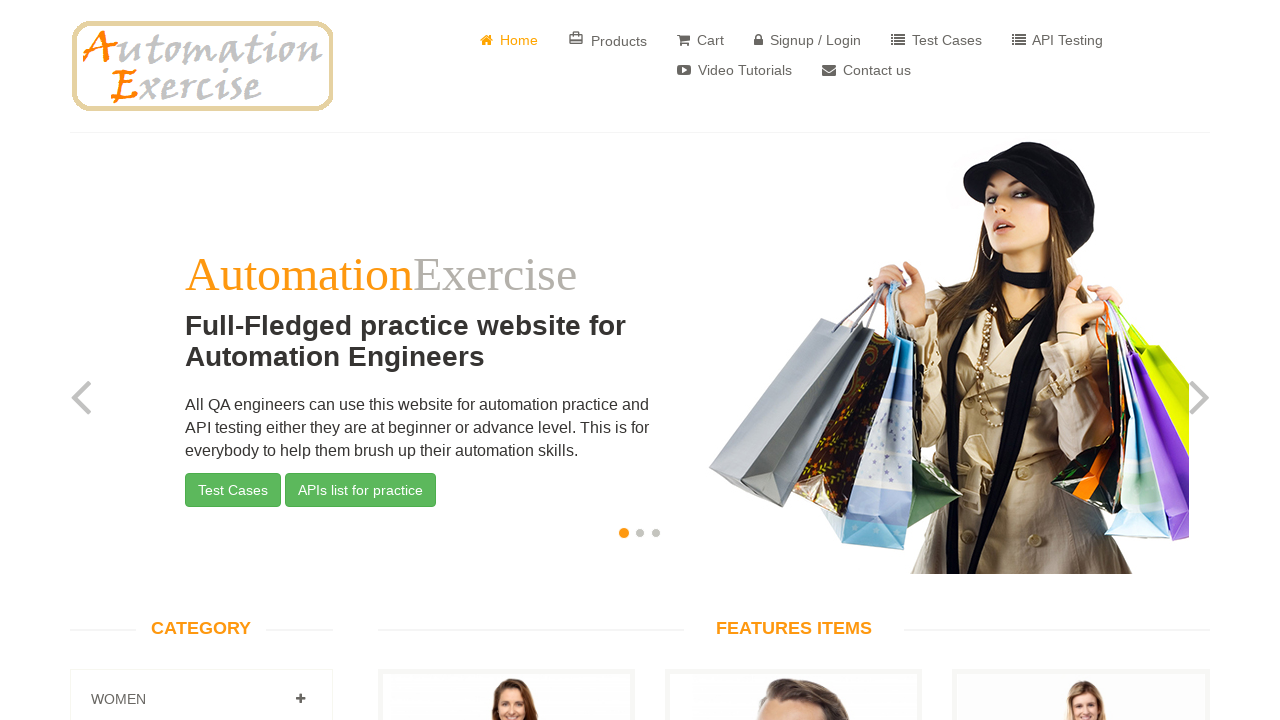

Clicked on the 4th navigation menu item (Test Cases link) at (808, 35) on xpath=//ul[@class='nav navbar-nav']//li[4]
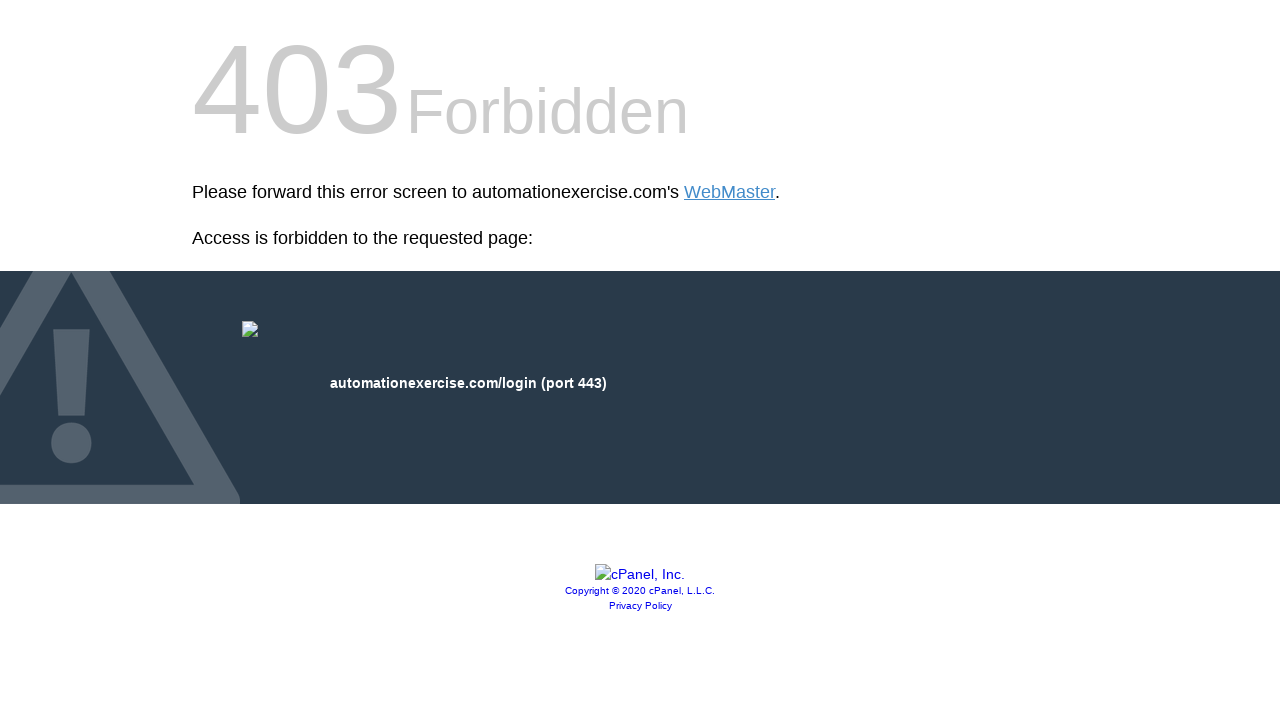

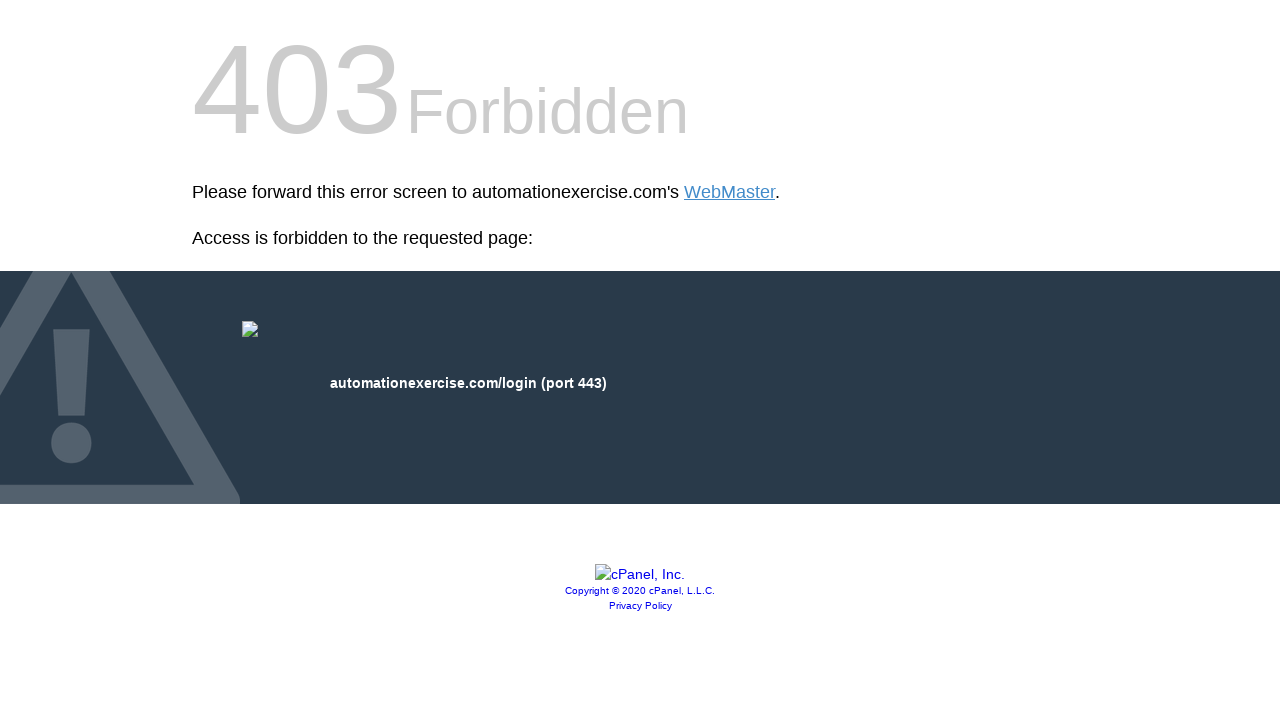